Tests the jQuery UI sortable feature by clicking on the Sortable link and reordering list items through drag and drop

Starting URL: https://jqueryui.com/

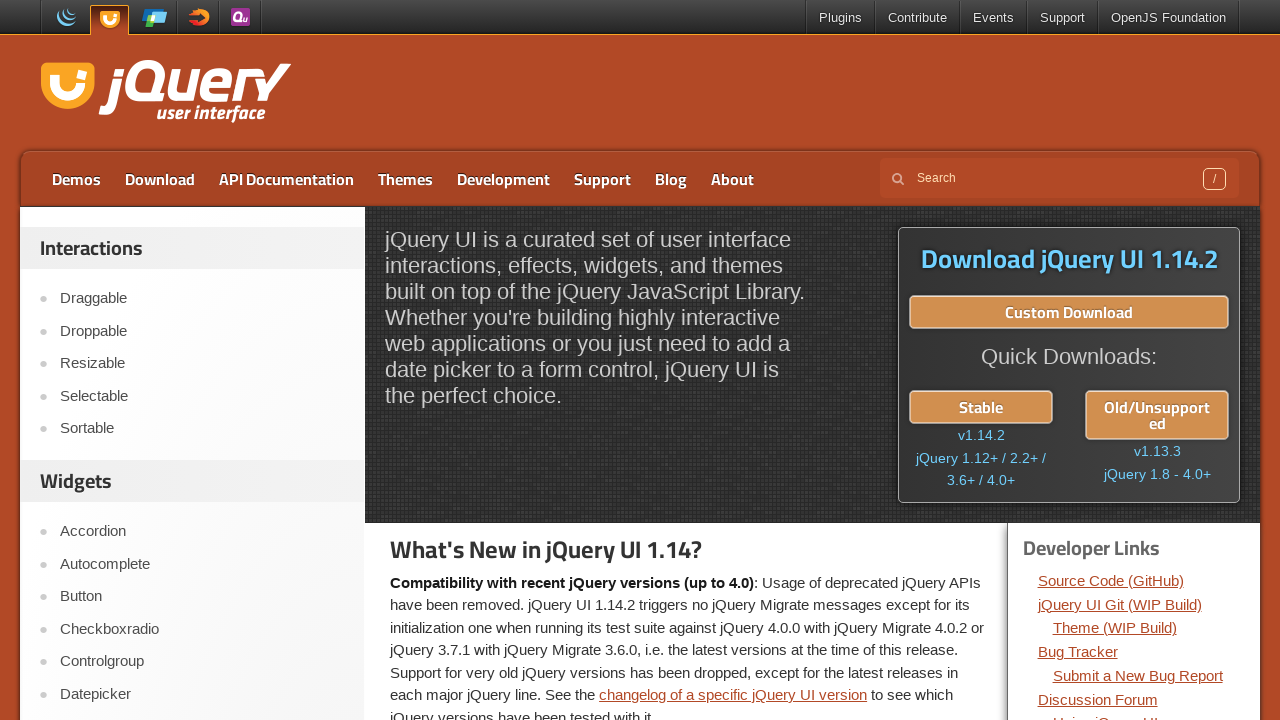

Clicked on the Sortable link in jQuery UI menu at (202, 429) on a:text('Sortable')
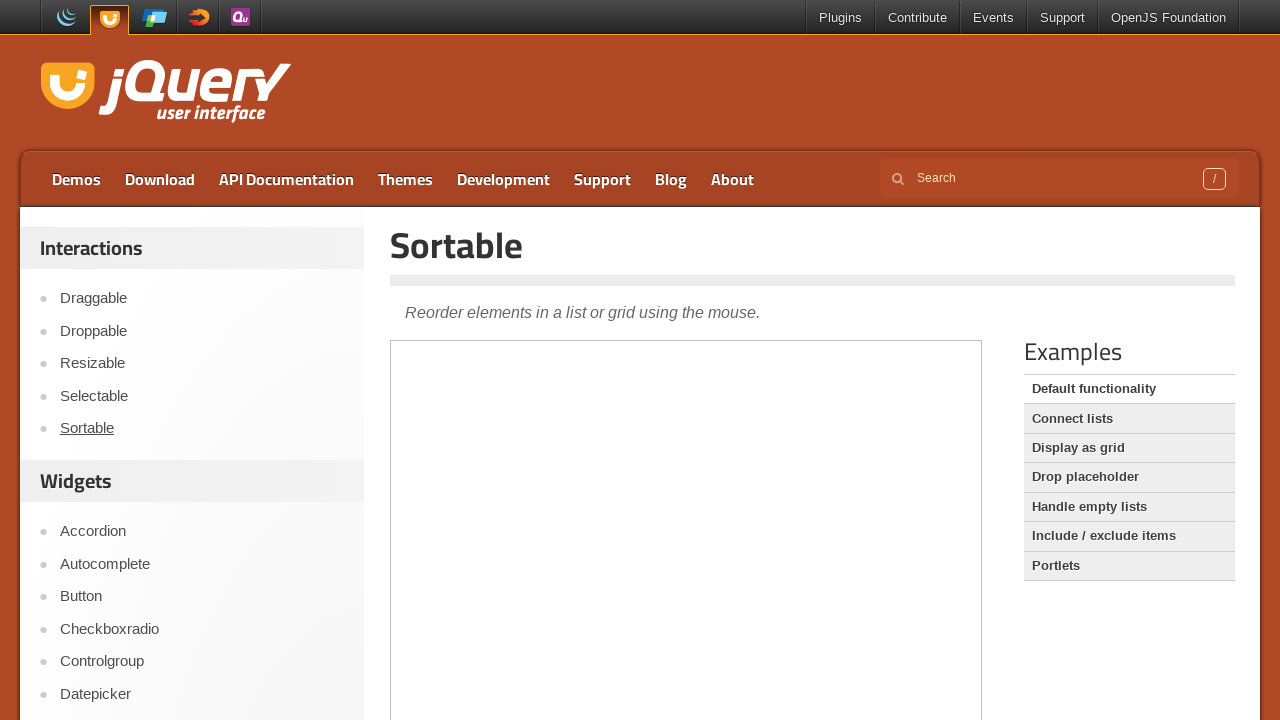

Located the iframe containing the sortable demo
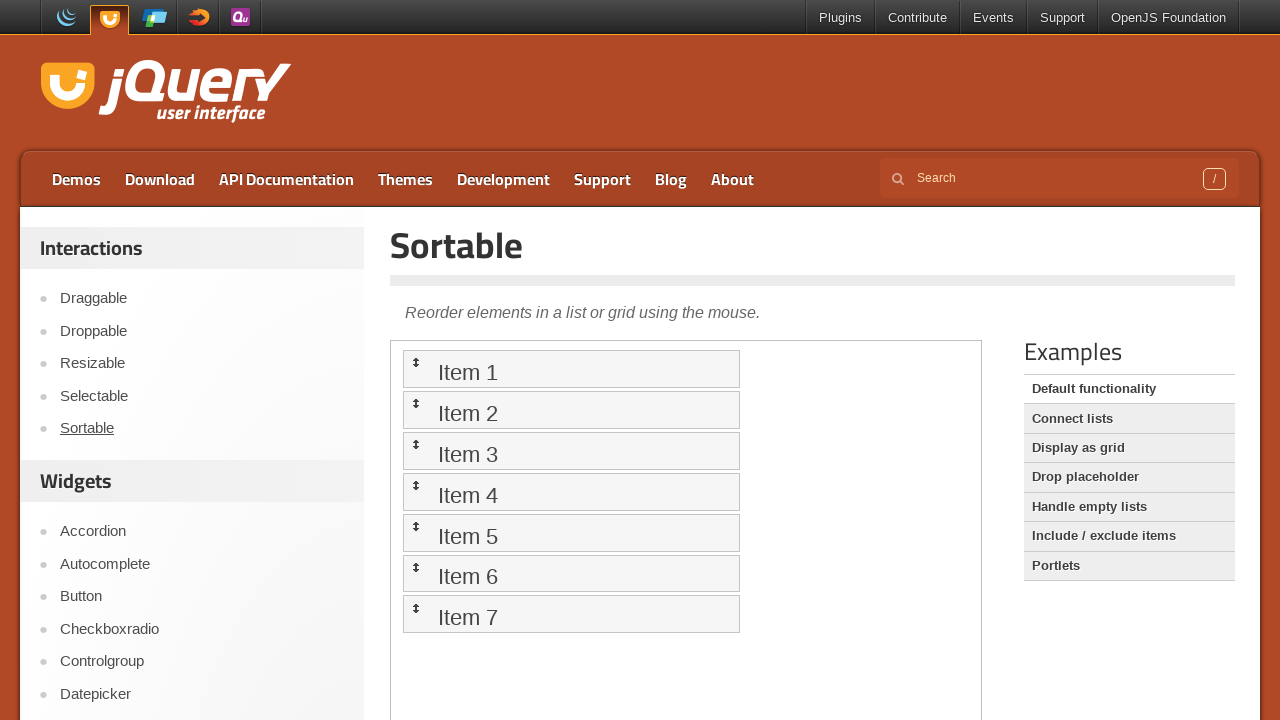

Dragged Item 2 to Item 7's position to reorder the list at (571, 614)
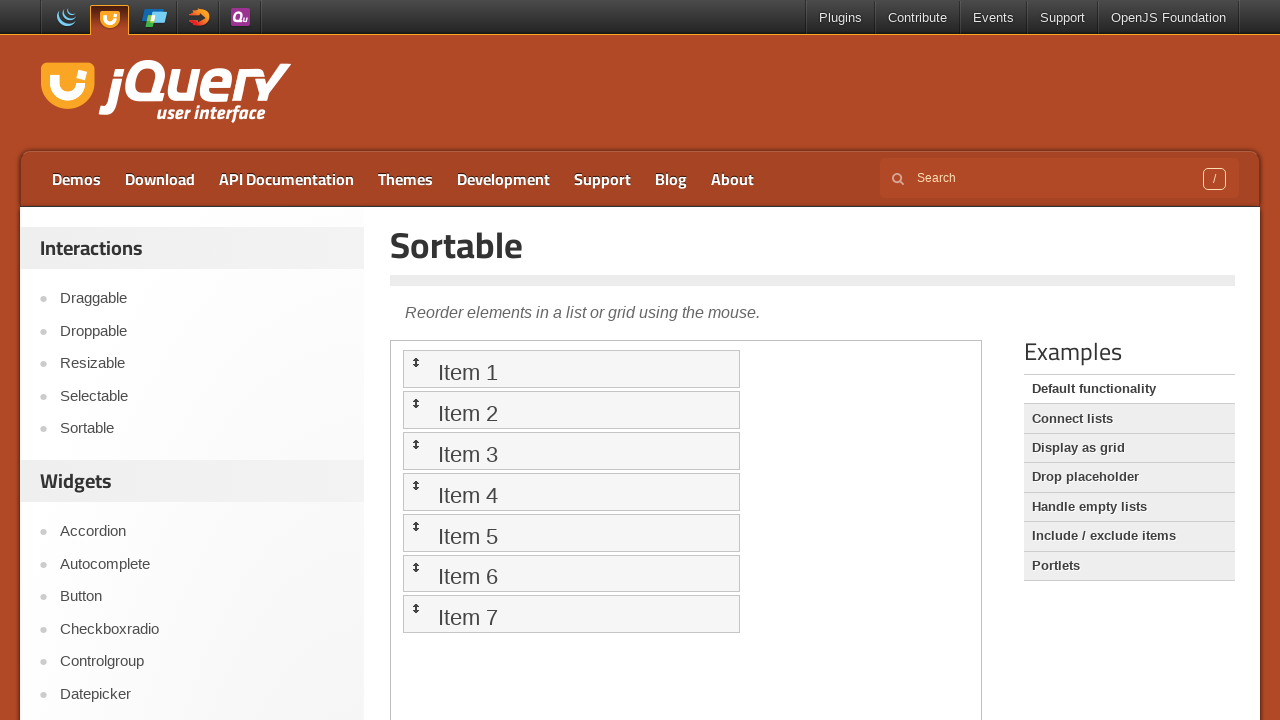

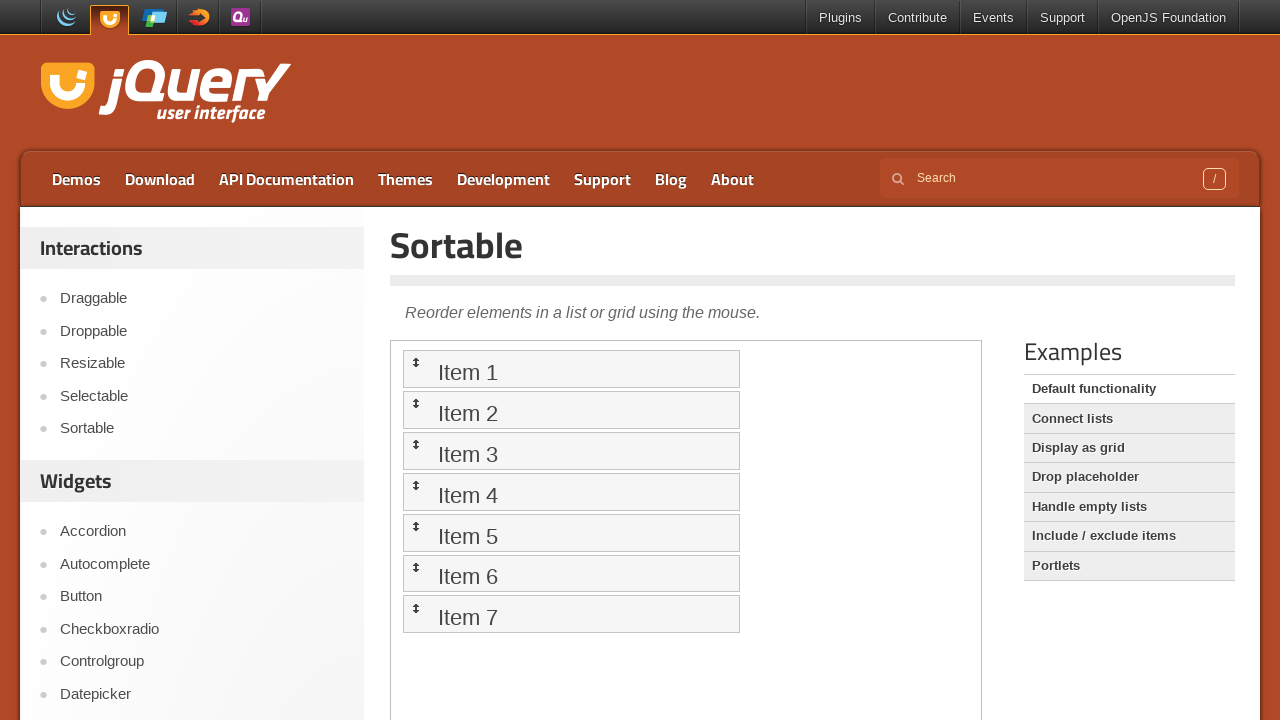